Tests Uber Eats restaurant search functionality by entering a delivery address and searching for a specific restaurant

Starting URL: https://www.ubereats.com/

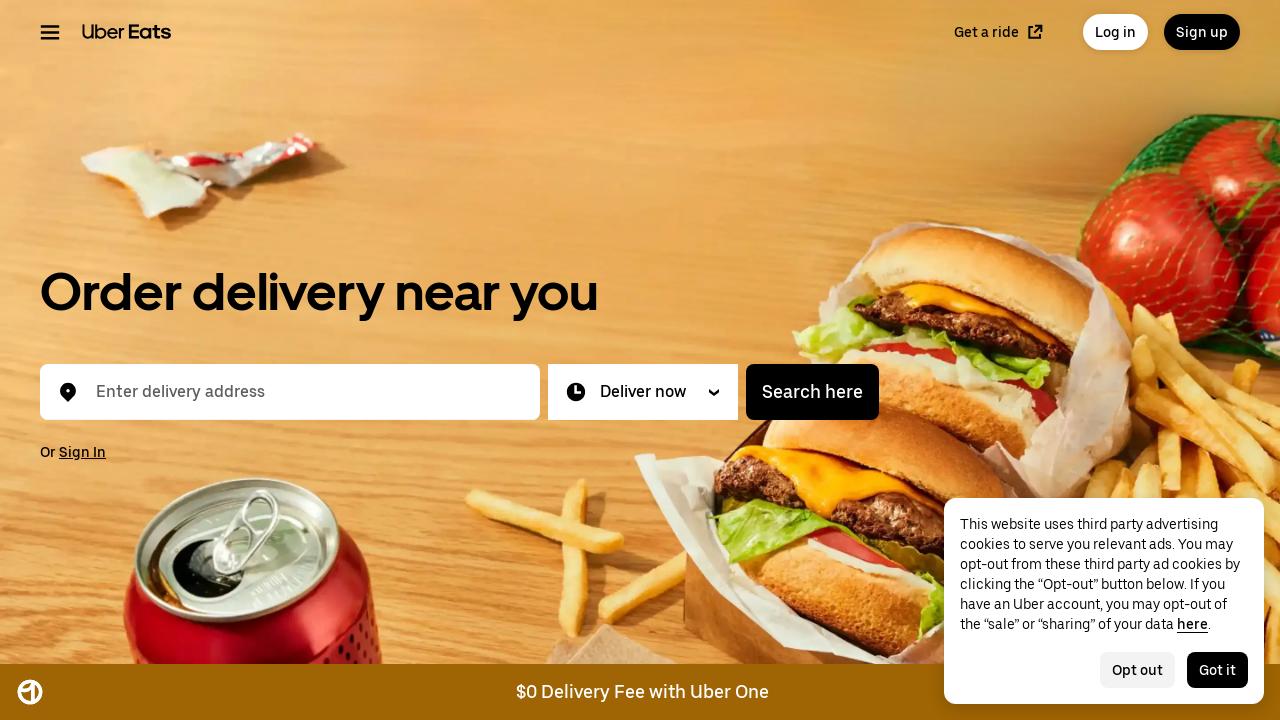

Location input field loaded
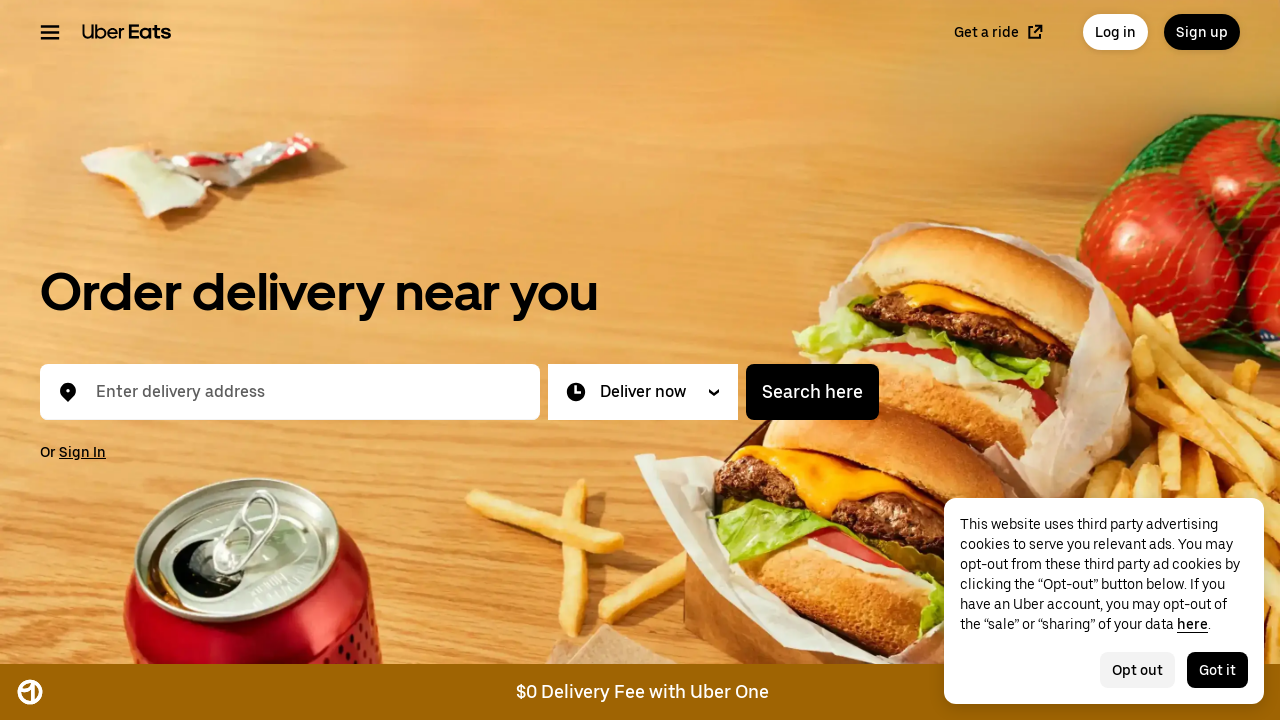

Entered delivery address 'Marietta, GA 30067' in location field on #location-typeahead-home-input
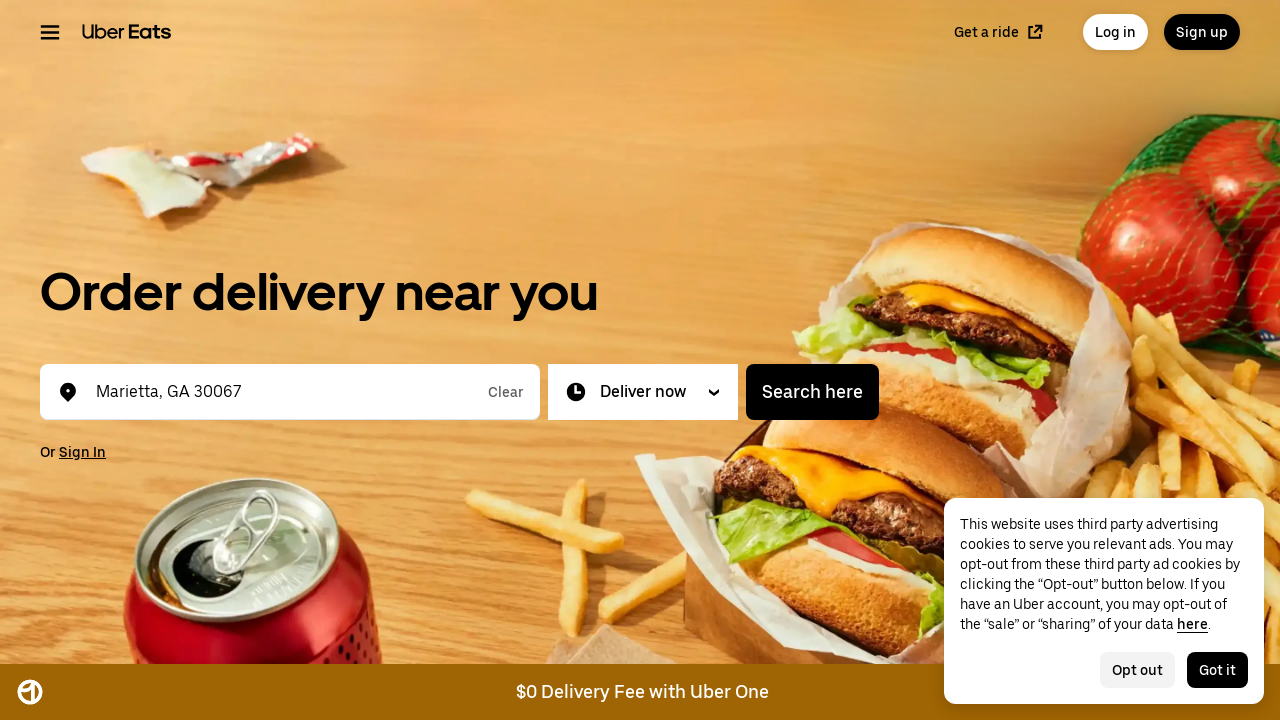

Location suggestions menu appeared
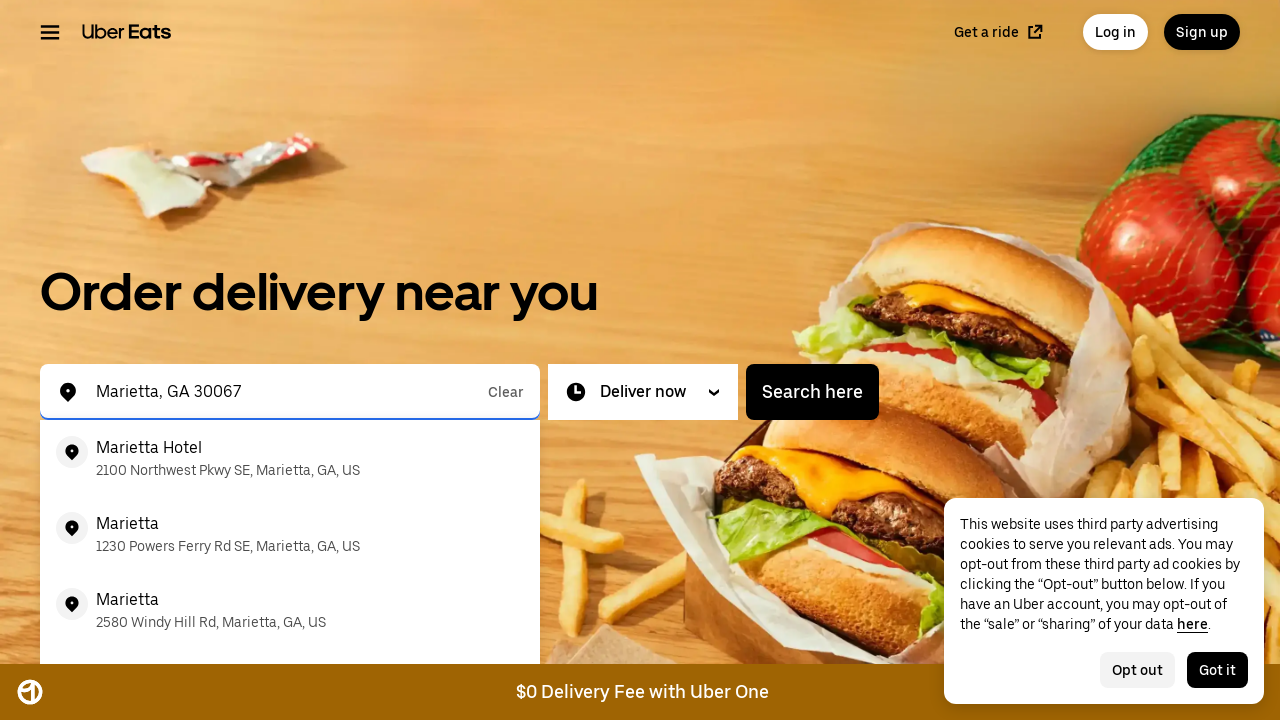

Pressed Enter to confirm delivery address on #location-typeahead-home-input
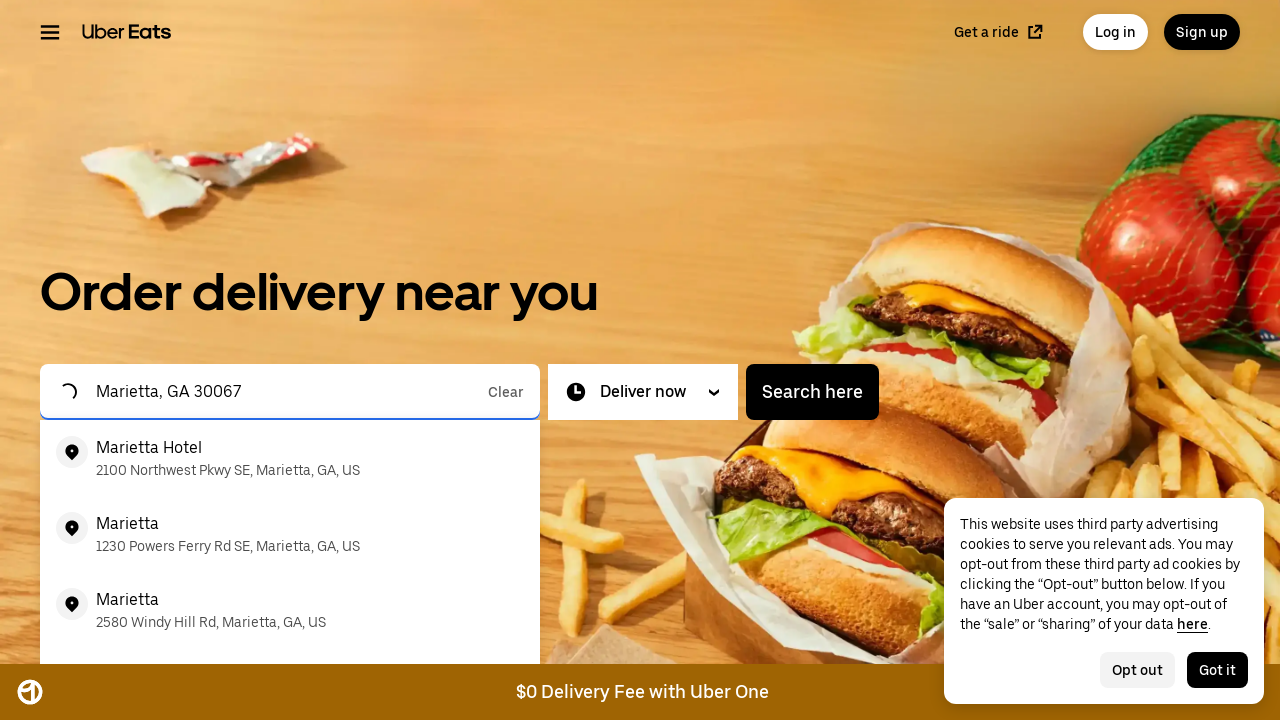

Search input field loaded
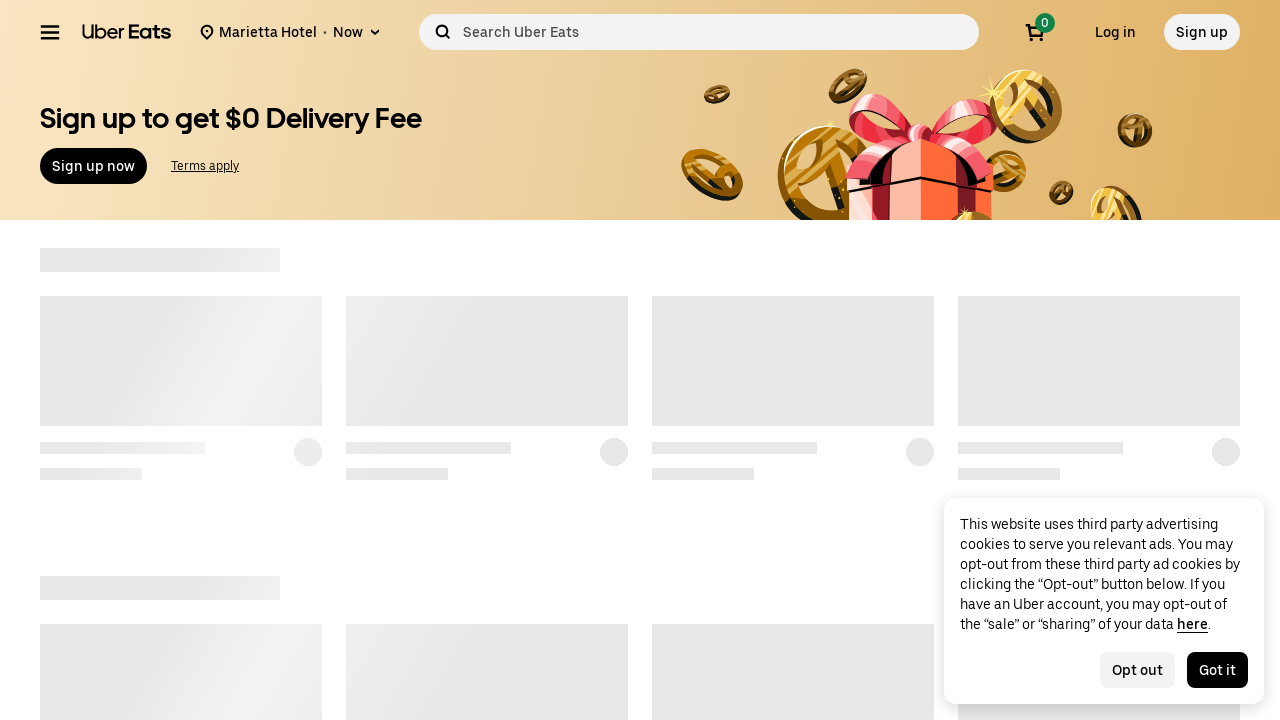

Entered 'Burger King' in search field on #search-suggestions-typeahead-input
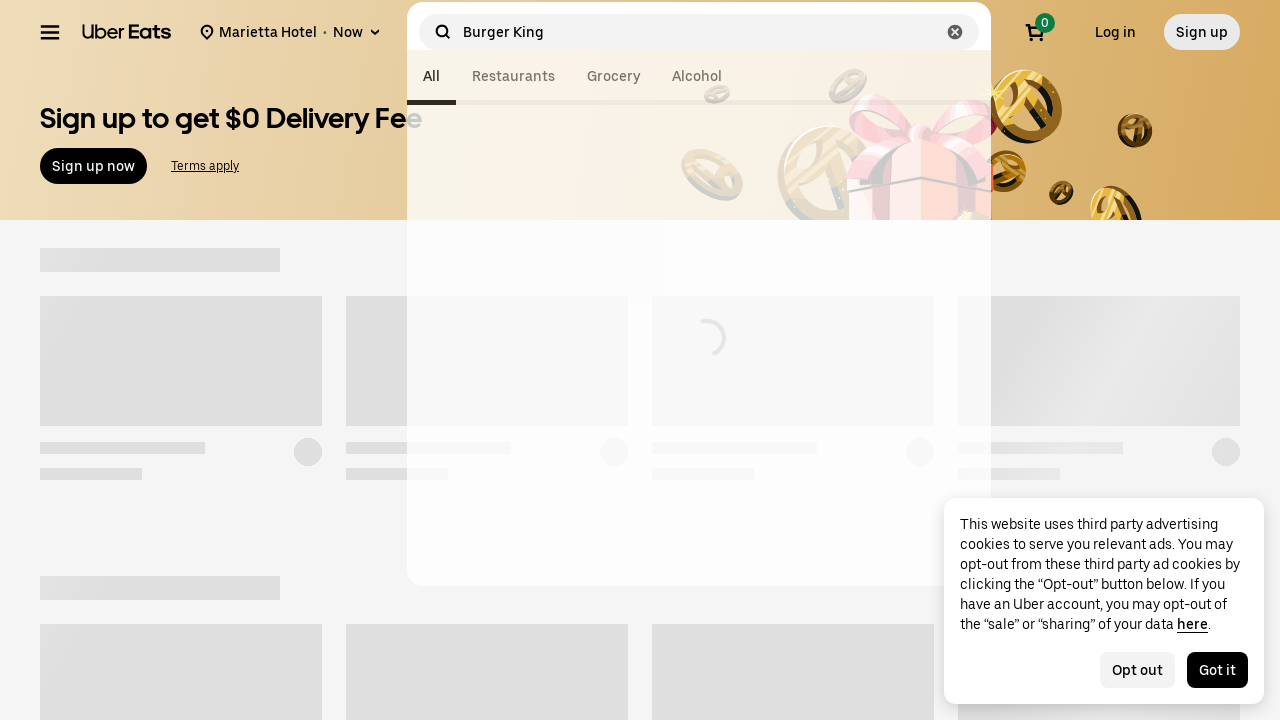

Pressed Enter to search for Burger King on #search-suggestions-typeahead-input
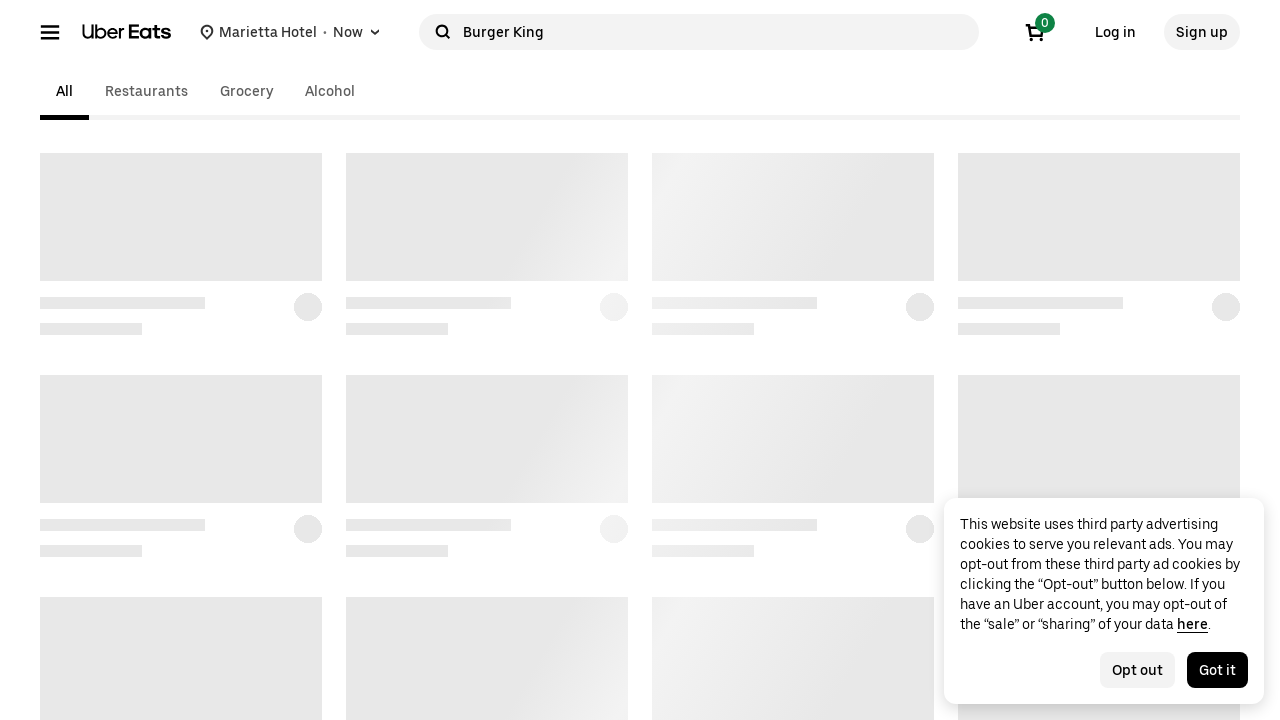

Search results loaded
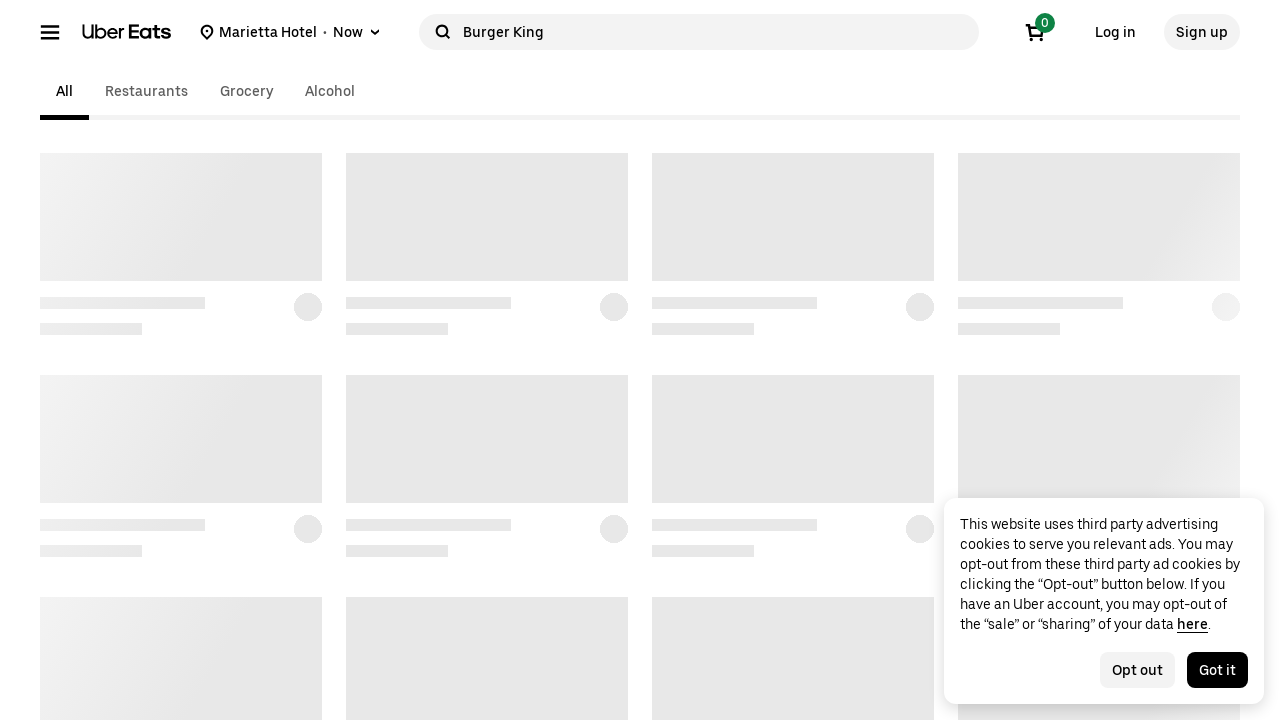

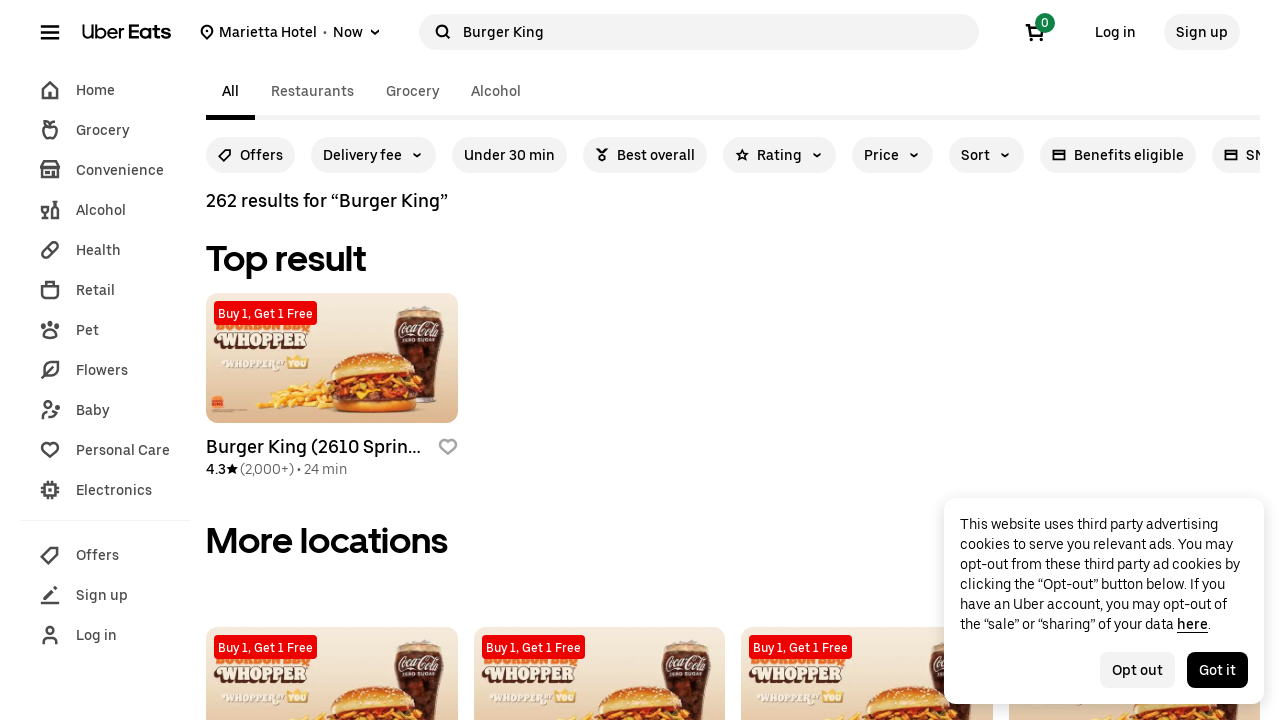